Tests form filling with dynamic attributes on a Selenium training site by entering credentials into username and password fields and clicking the login button, then verifying the confirmation message appears.

Starting URL: https://v1.training-support.net/selenium/dynamic-attributes

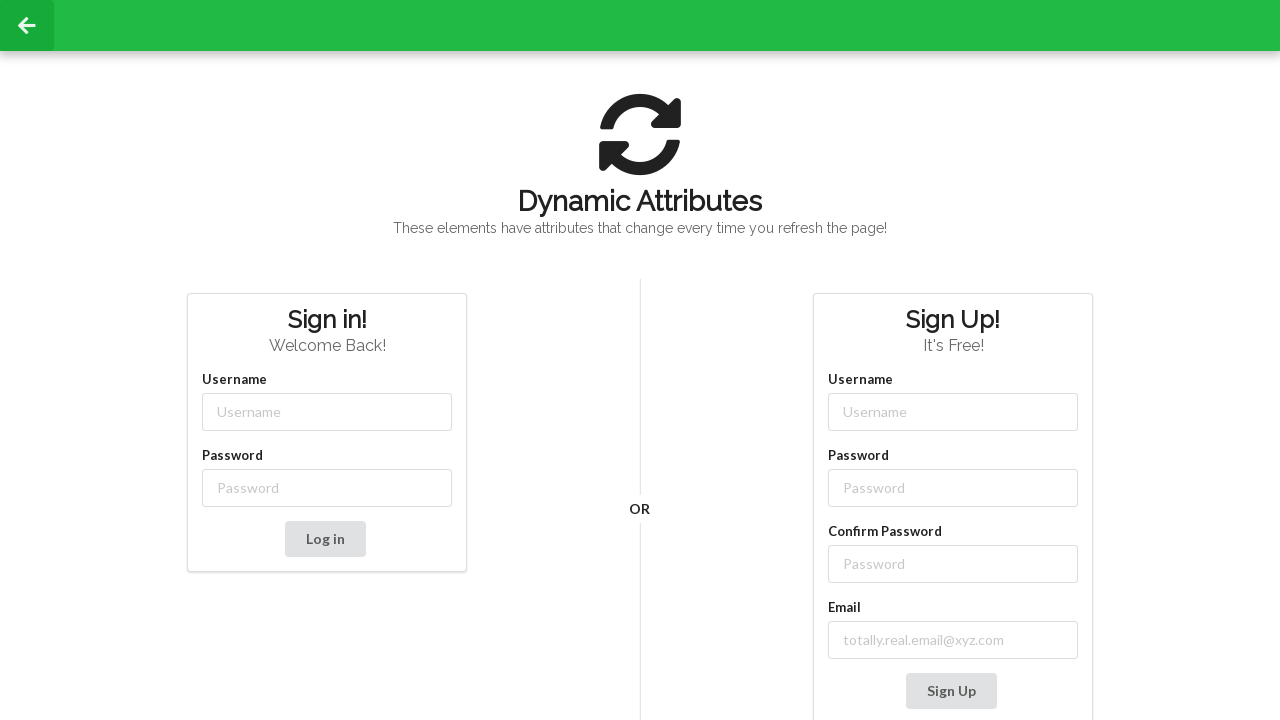

Filled username field with 'admin' on xpath=/html/body/div[2]/div/div[2]/div[2]/div/div[1]/div/div/div[1]/input
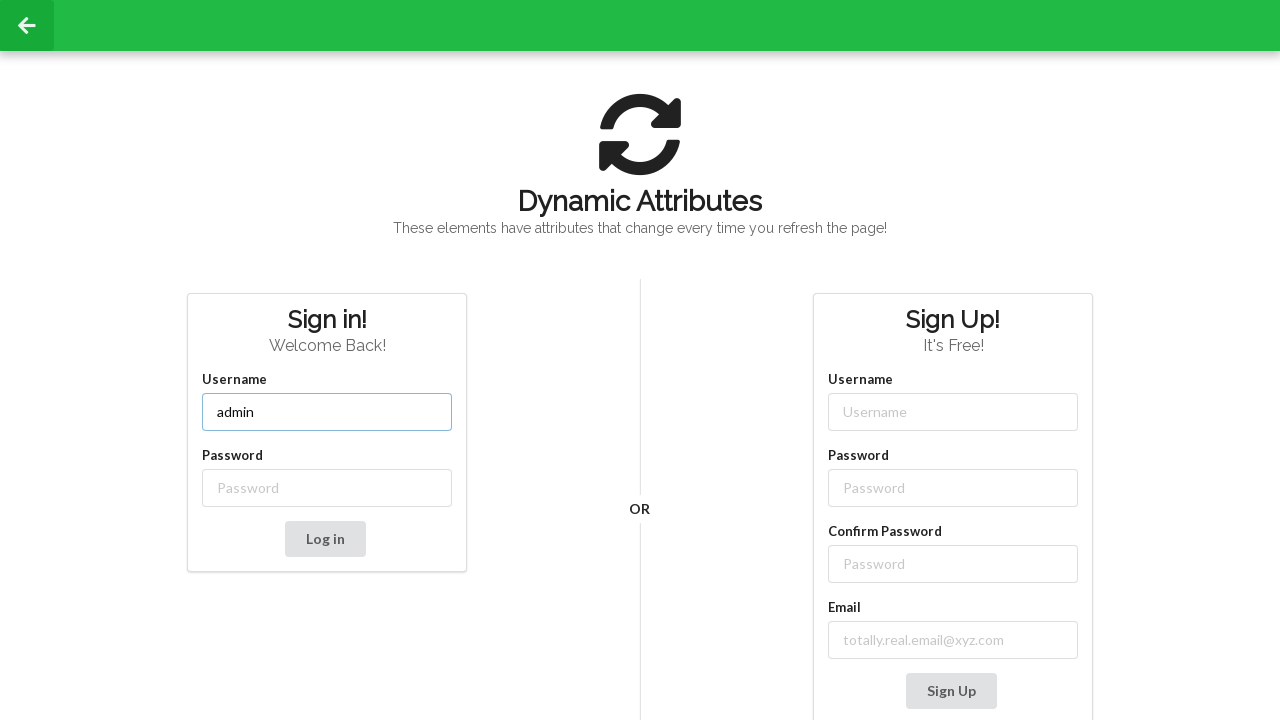

Filled password field with 'password' on xpath=/html/body/div[2]/div/div[2]/div[2]/div/div[1]/div/div/div[2]/input
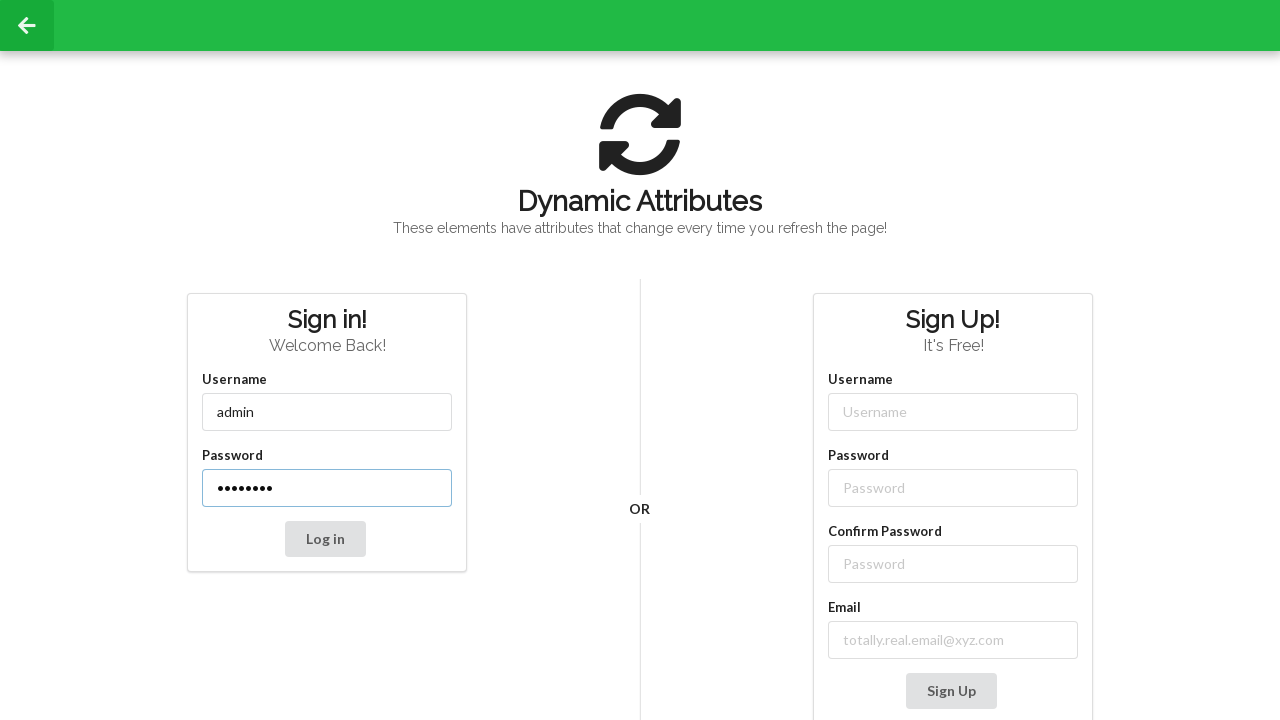

Clicked login button at (325, 539) on xpath=/html/body/div[2]/div/div[2]/div[2]/div/div[1]/div/div/button
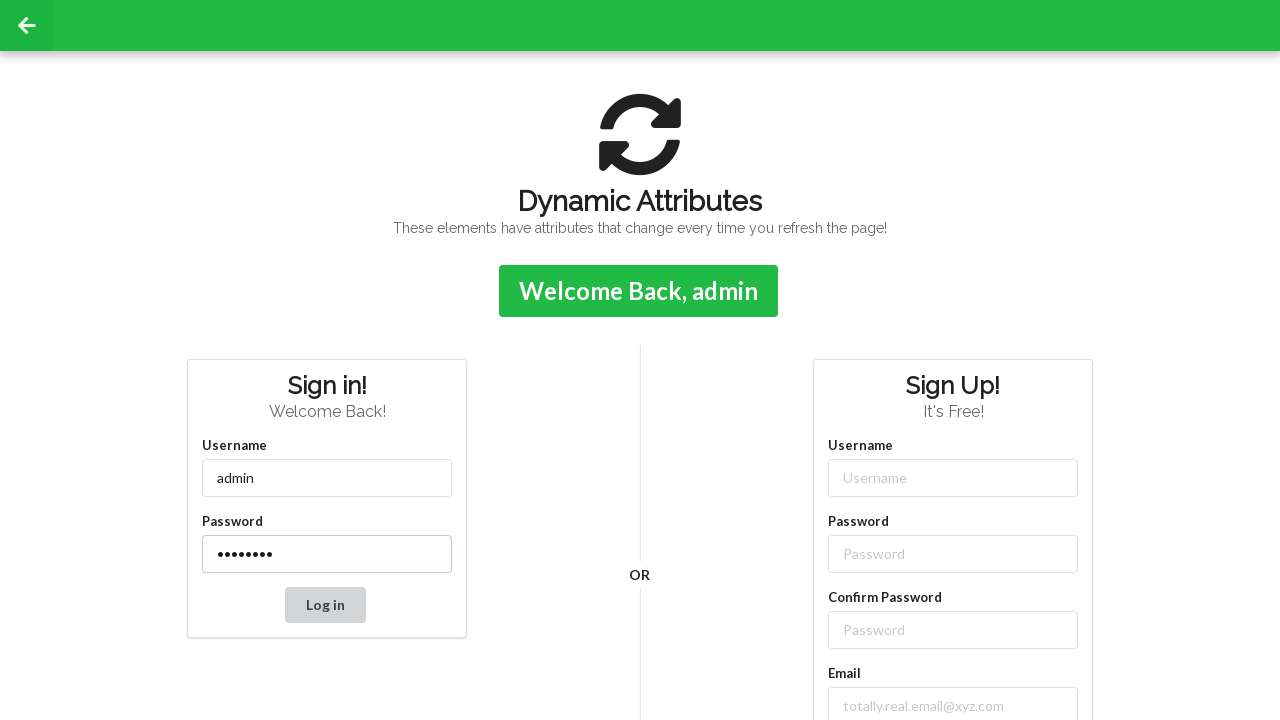

Confirmation message appeared
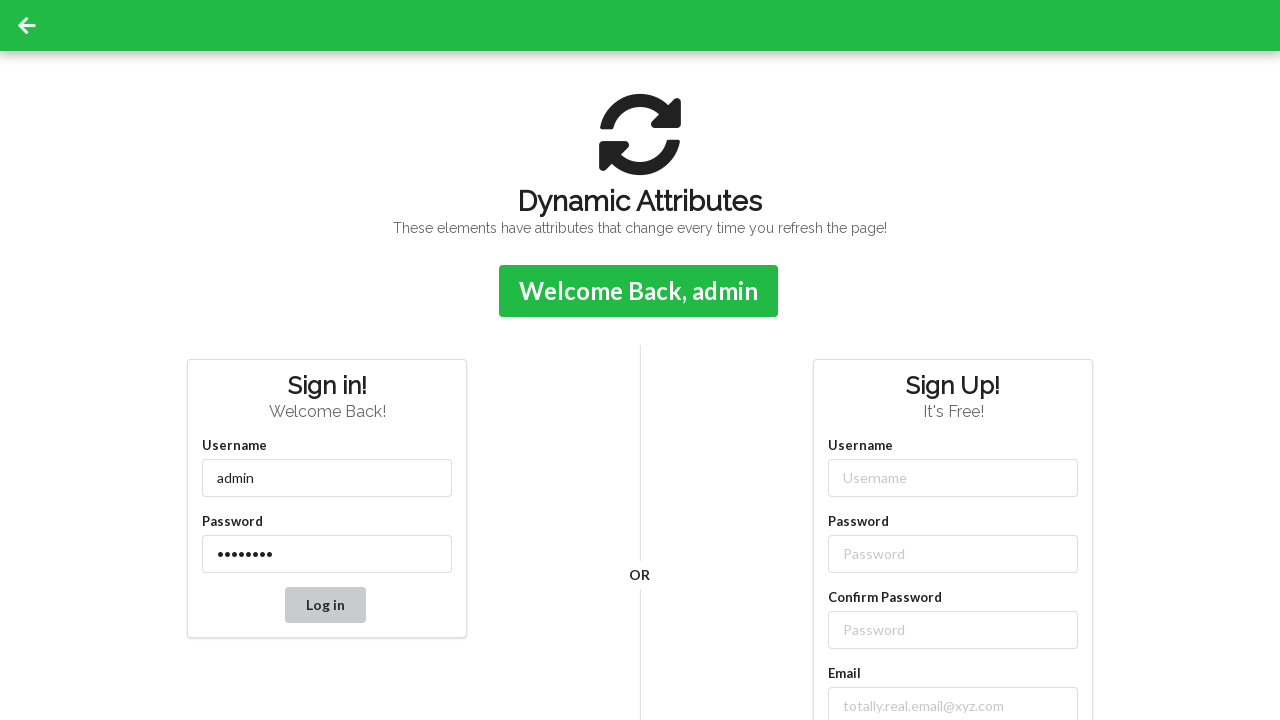

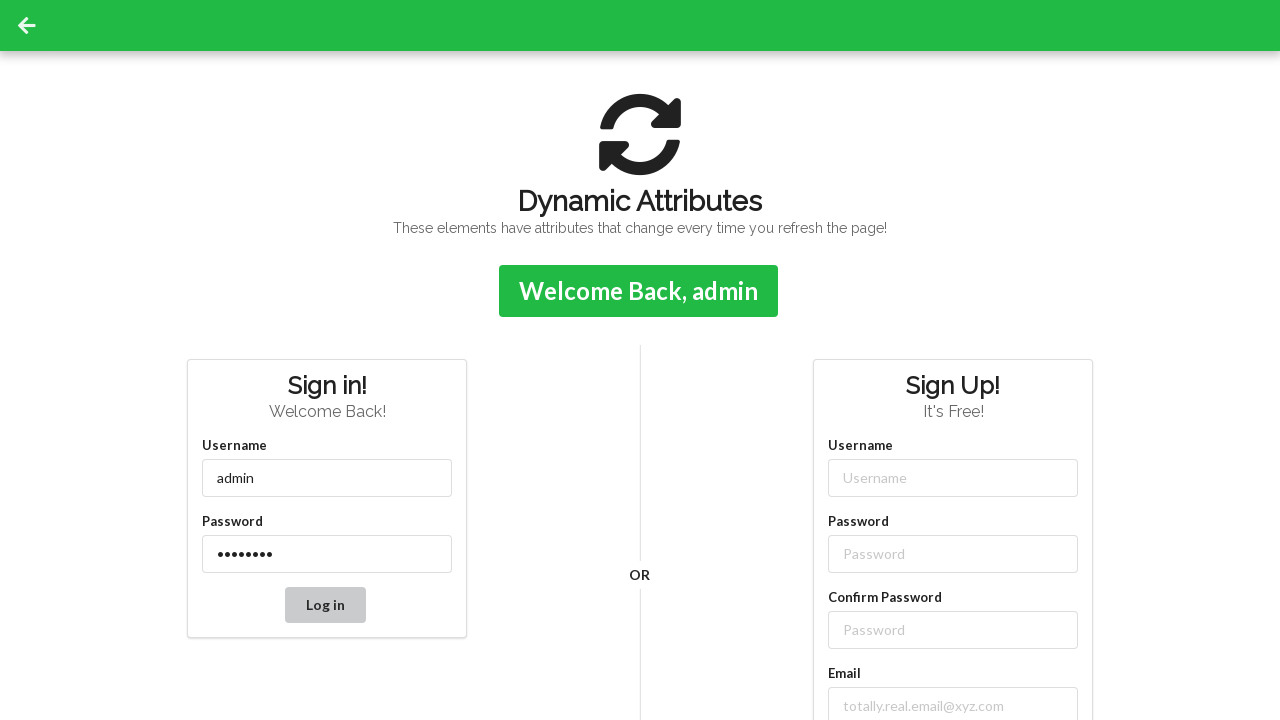